Navigates to a jQuery context menu demo page and locates the right-click button element. The original script appears incomplete as it sets up for mouse actions but doesn't execute them.

Starting URL: https://swisnl.github.io/jQuery-contextMenu/demo.html

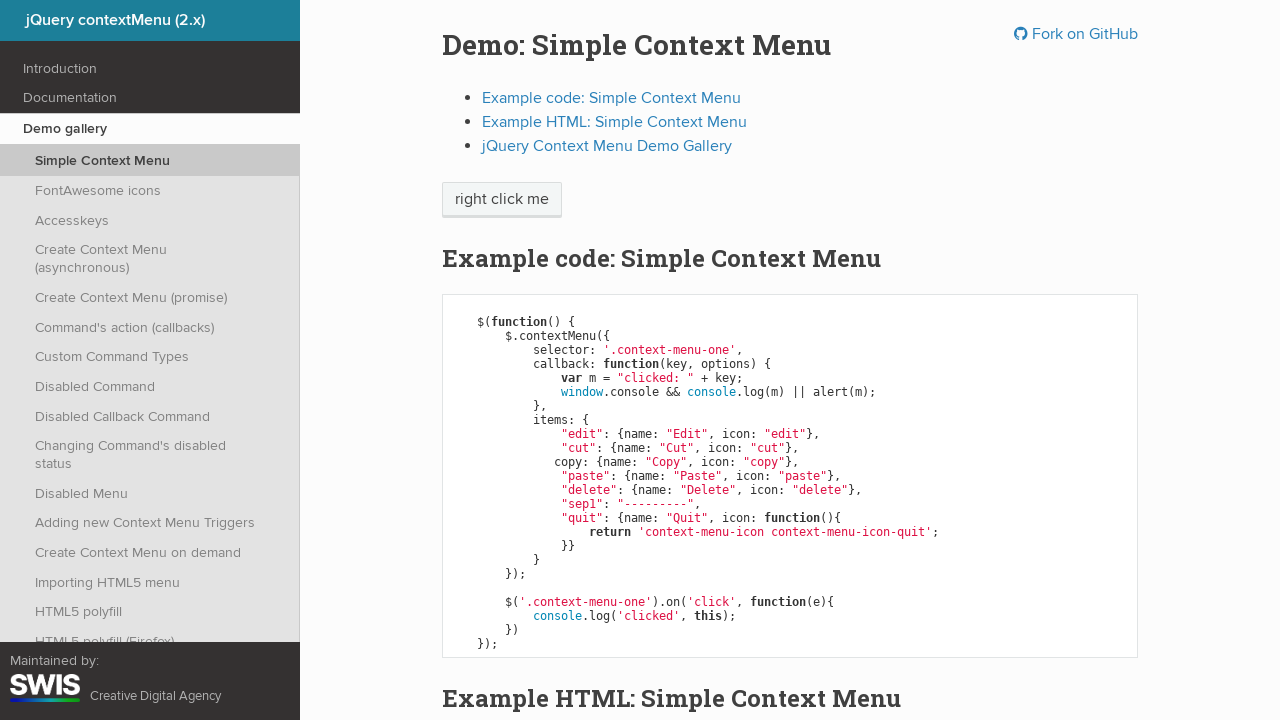

Navigated to jQuery contextMenu demo page
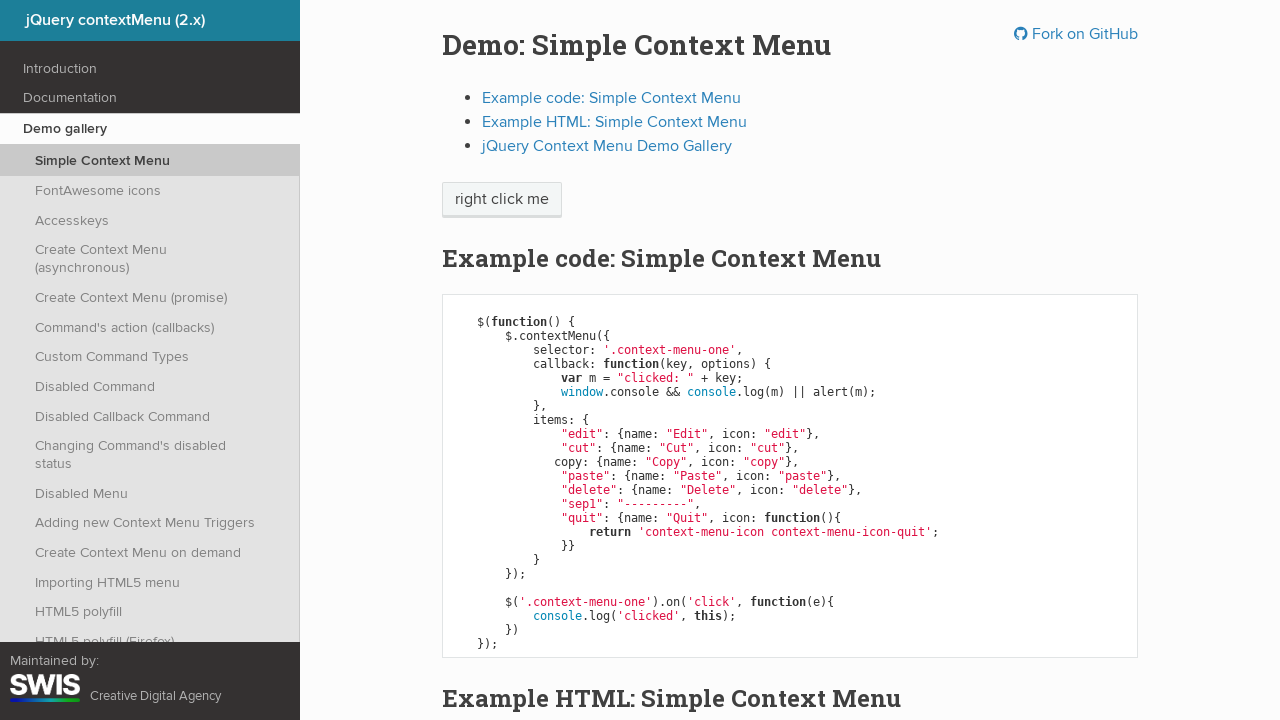

Right-click button element loaded
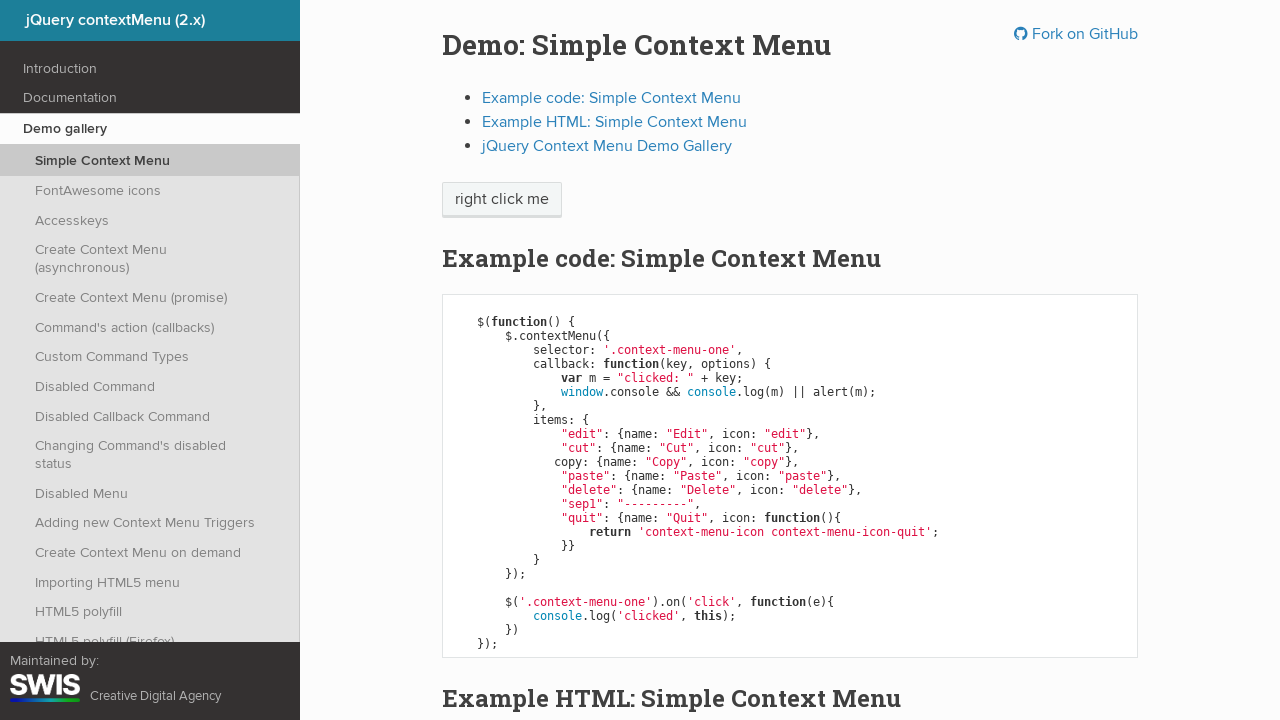

Right-clicked on context menu button to trigger menu at (502, 200) on span.context-menu-one.btn.btn-neutral
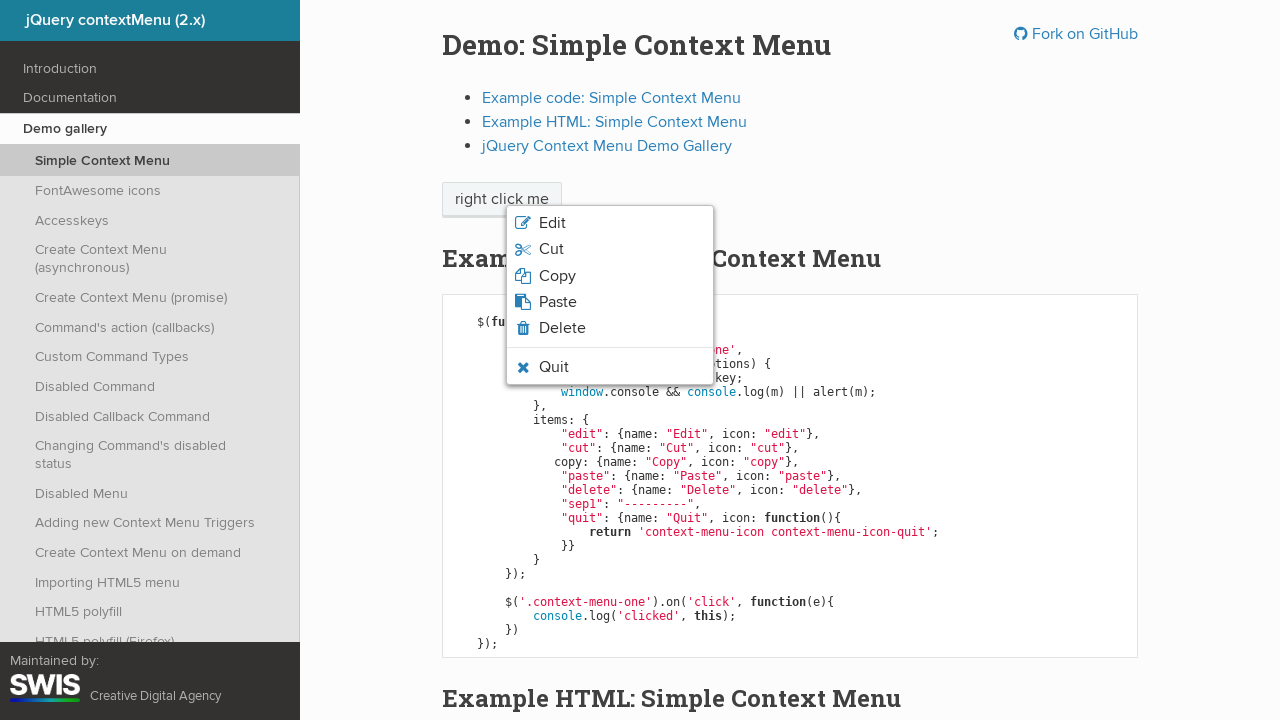

Context menu appeared after right-click
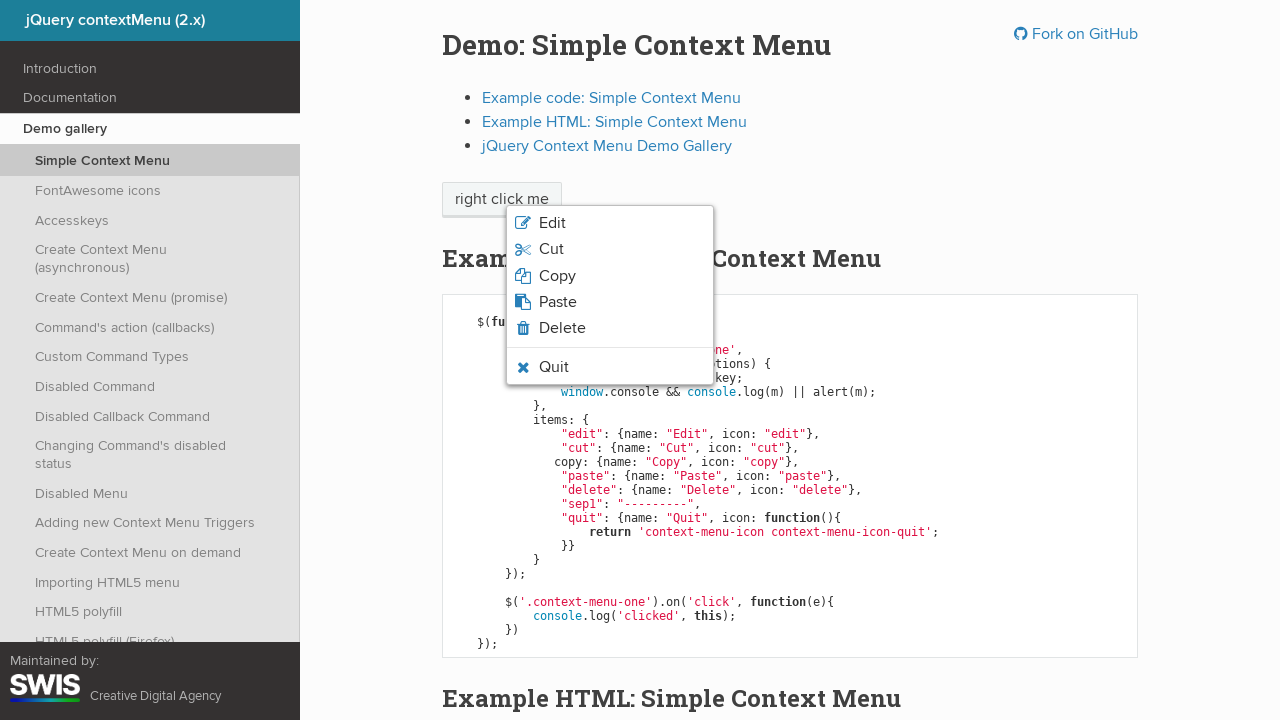

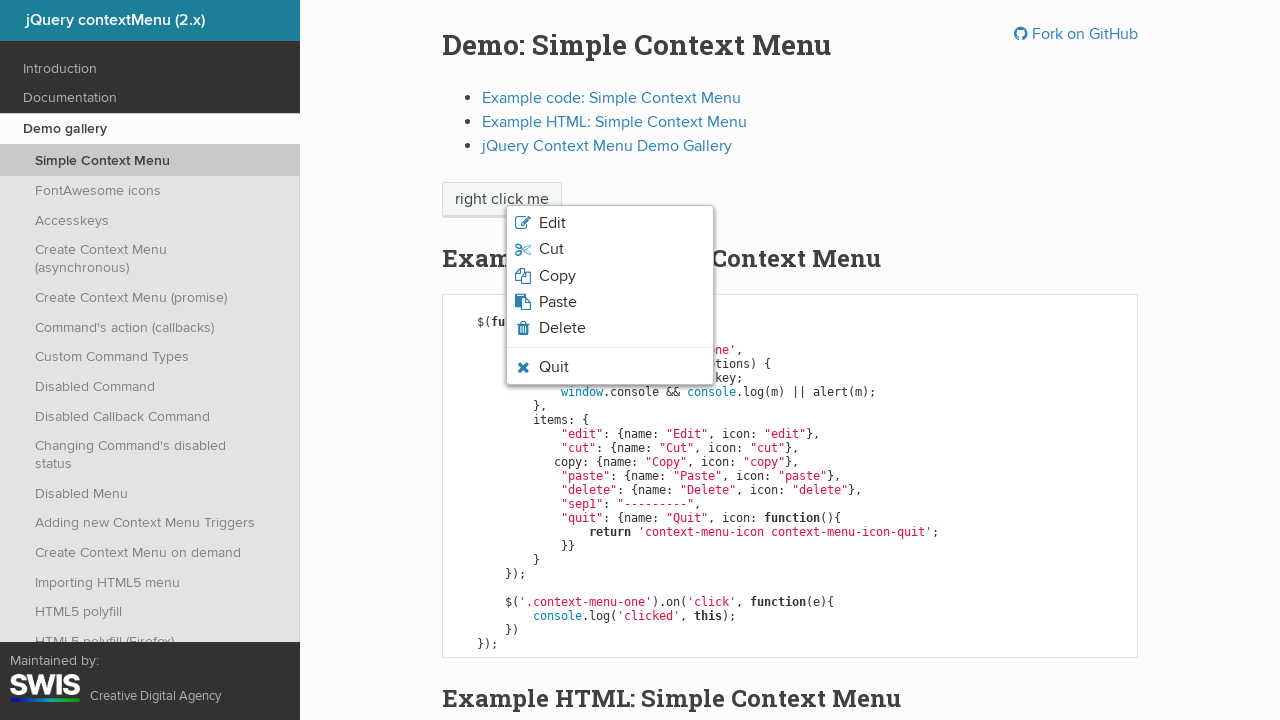